Clicks on the first homepage image and verifies navigation by checking the page title

Starting URL: http://practice.automationtesting.in/

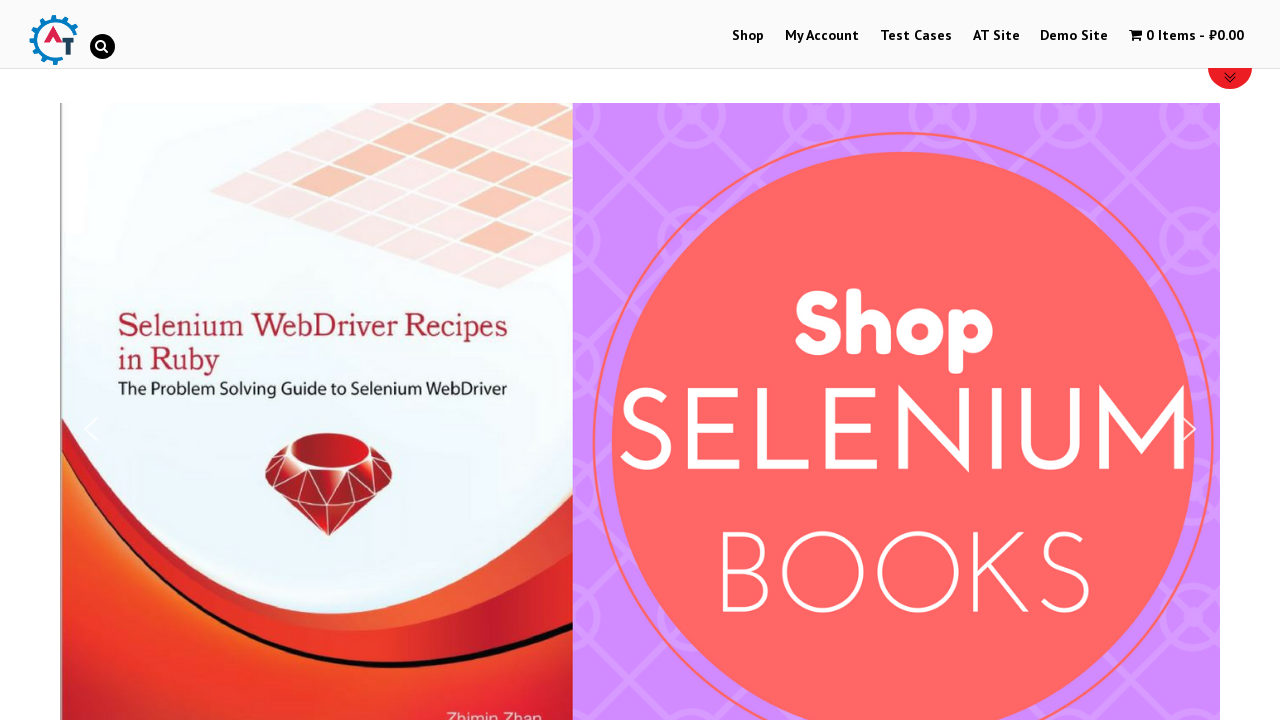

Clicked on the first homepage image at (241, 361) on //*[@id="text-22-sub_row_1-0-2-0-0"]/div/ul/li/a[1]/img
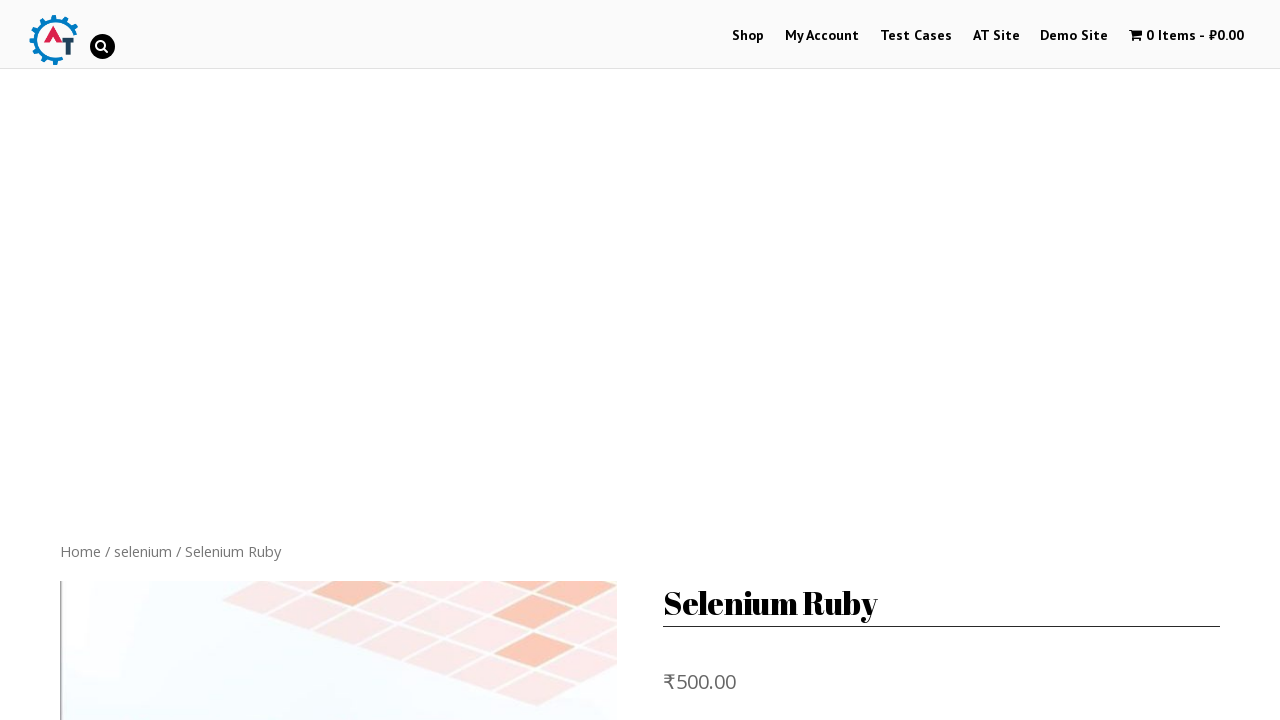

Page load completed after navigation
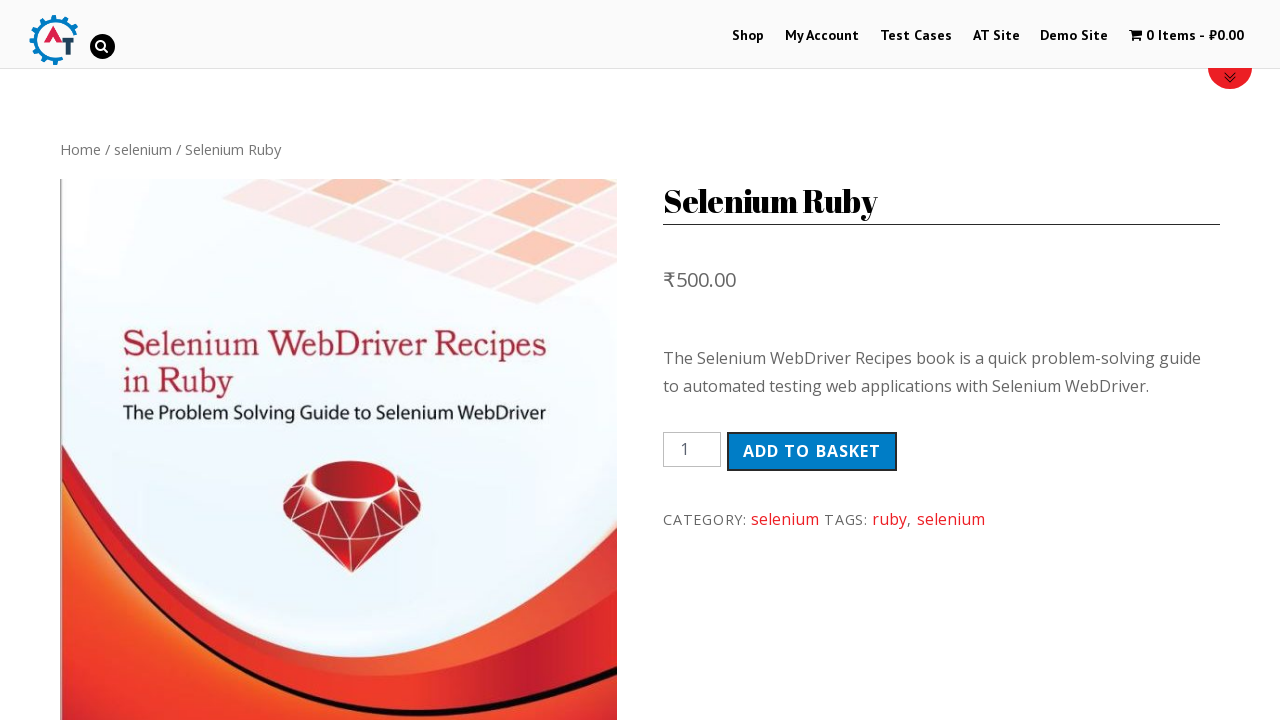

Verified page title is 'Selenium Ruby – Automation Practice Site'
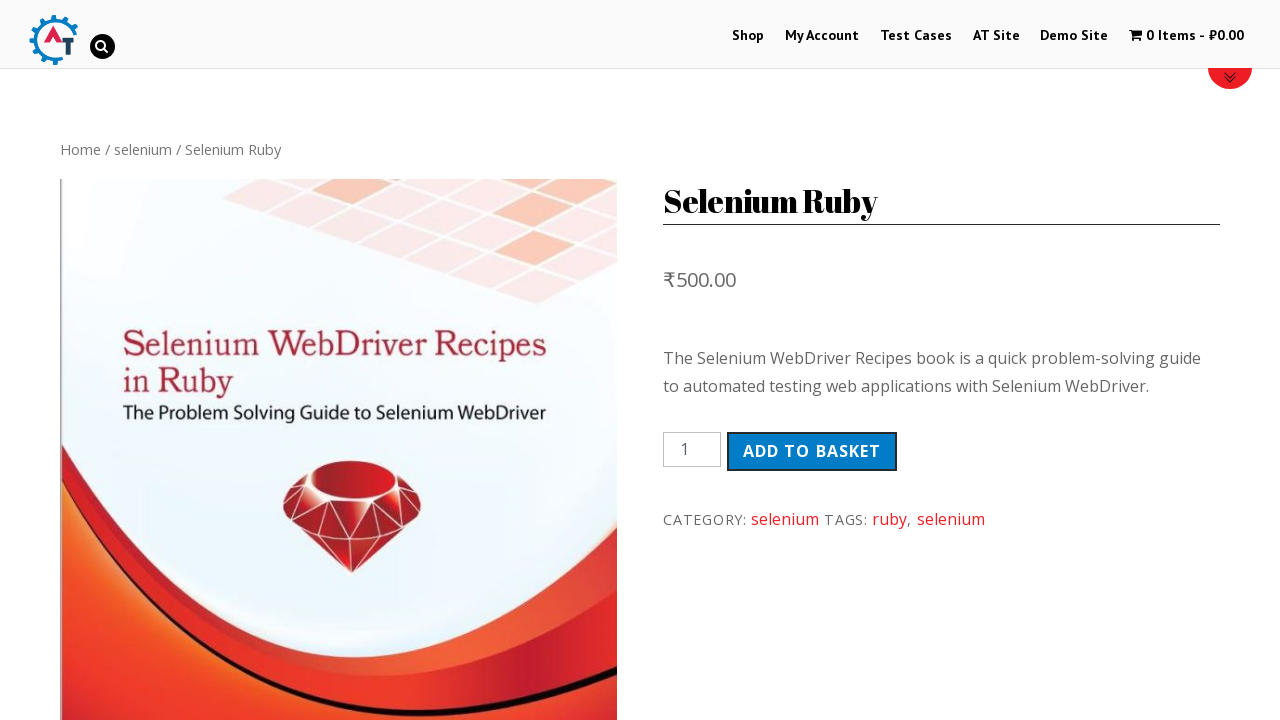

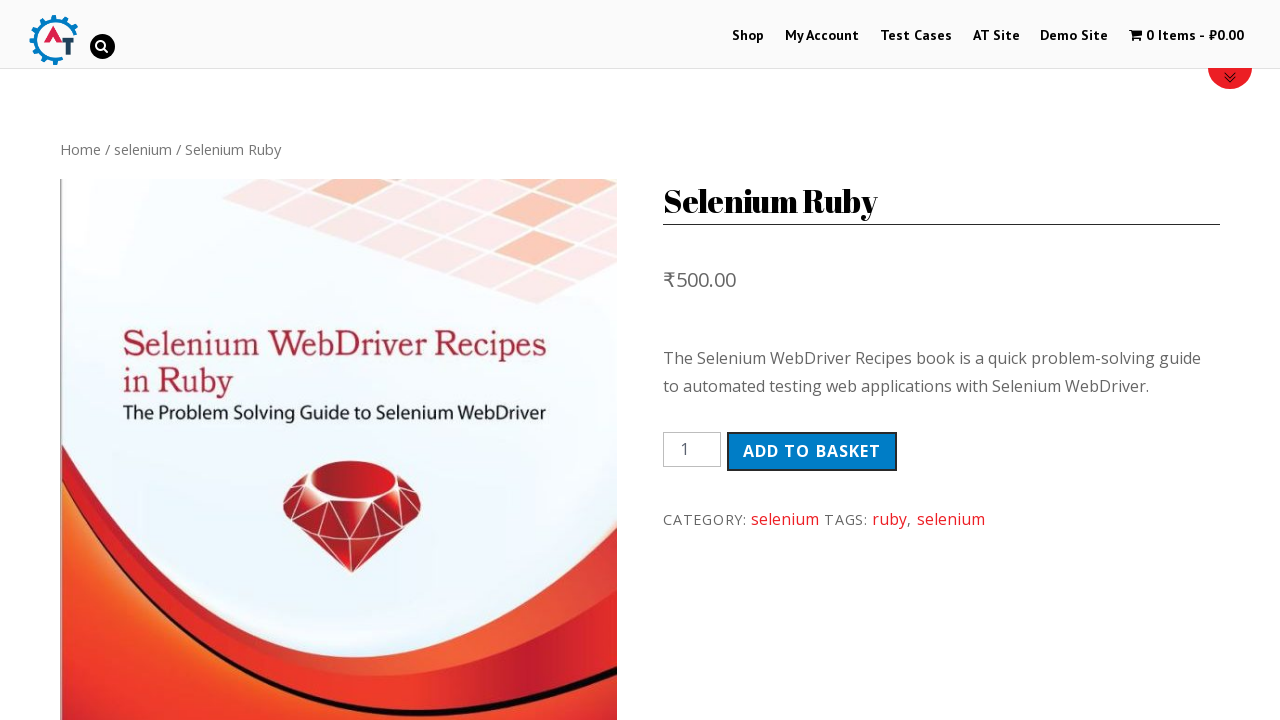